Tests different click actions (double click, right click, and single click) on buttons and verifies the corresponding messages appear.

Starting URL: https://demoqa.com/buttons

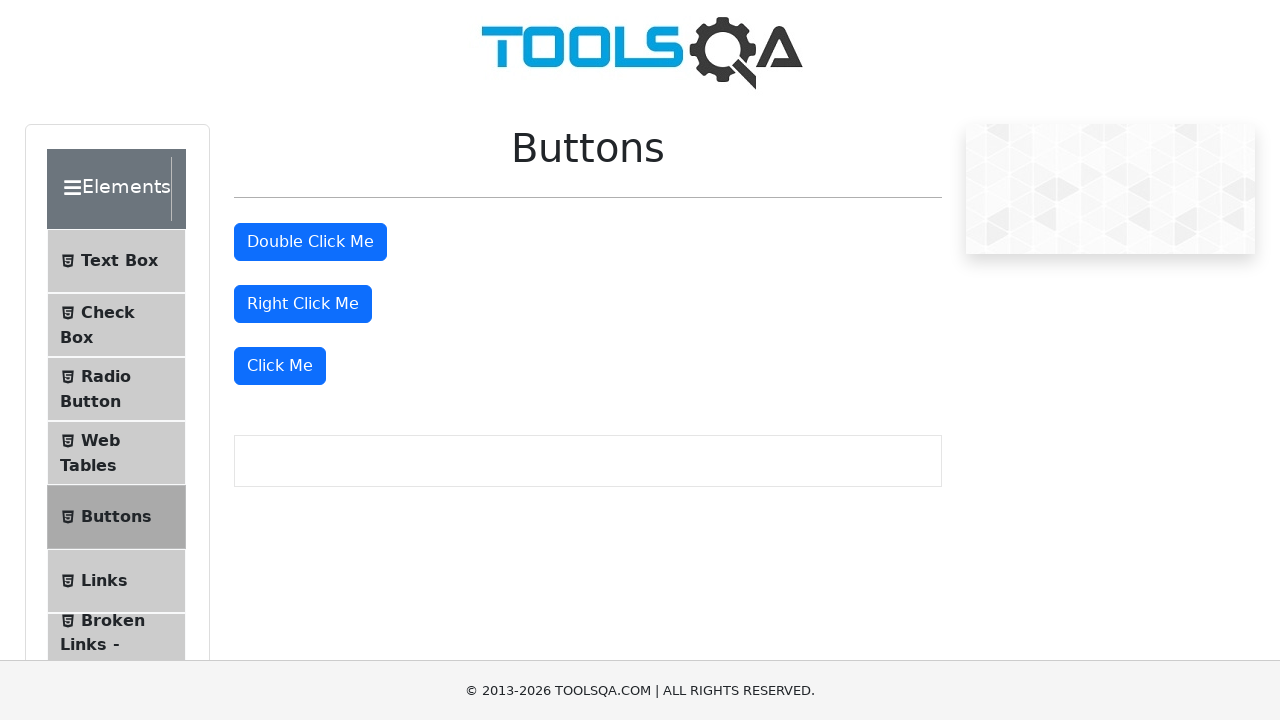

Navigated to https://demoqa.com/buttons
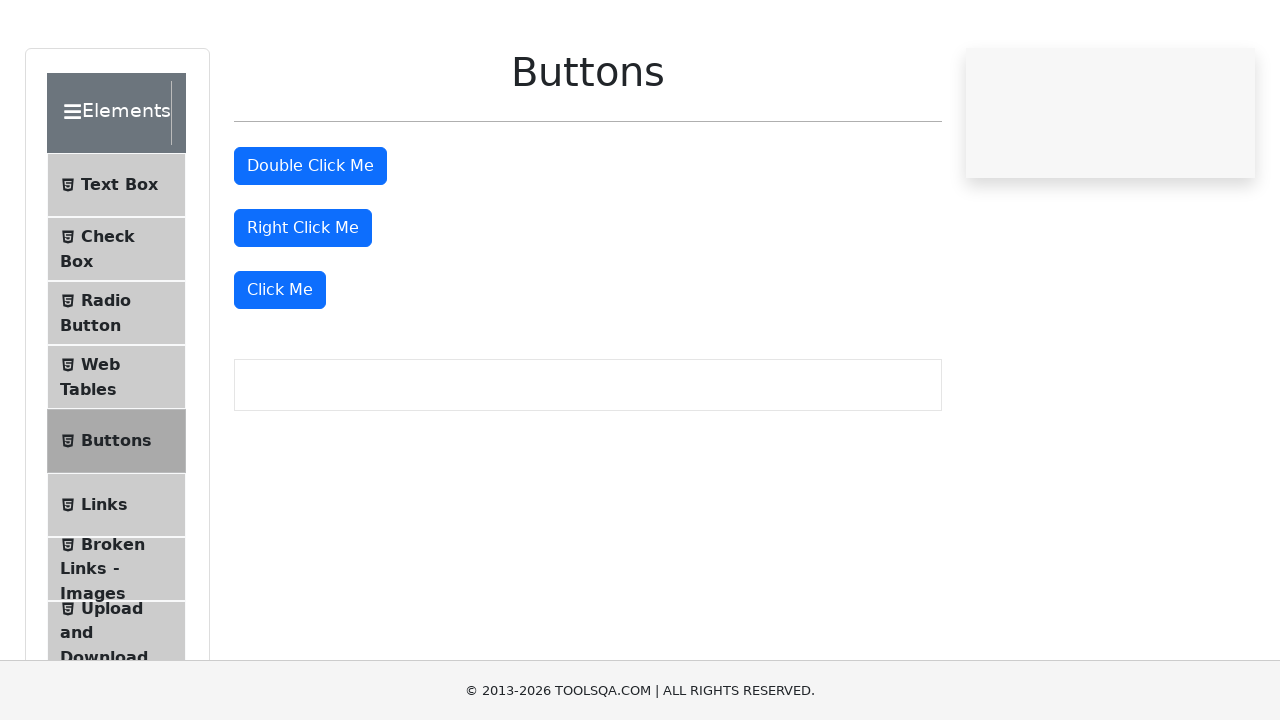

Double clicked the double-click button at (310, 242) on button#doubleClickBtn
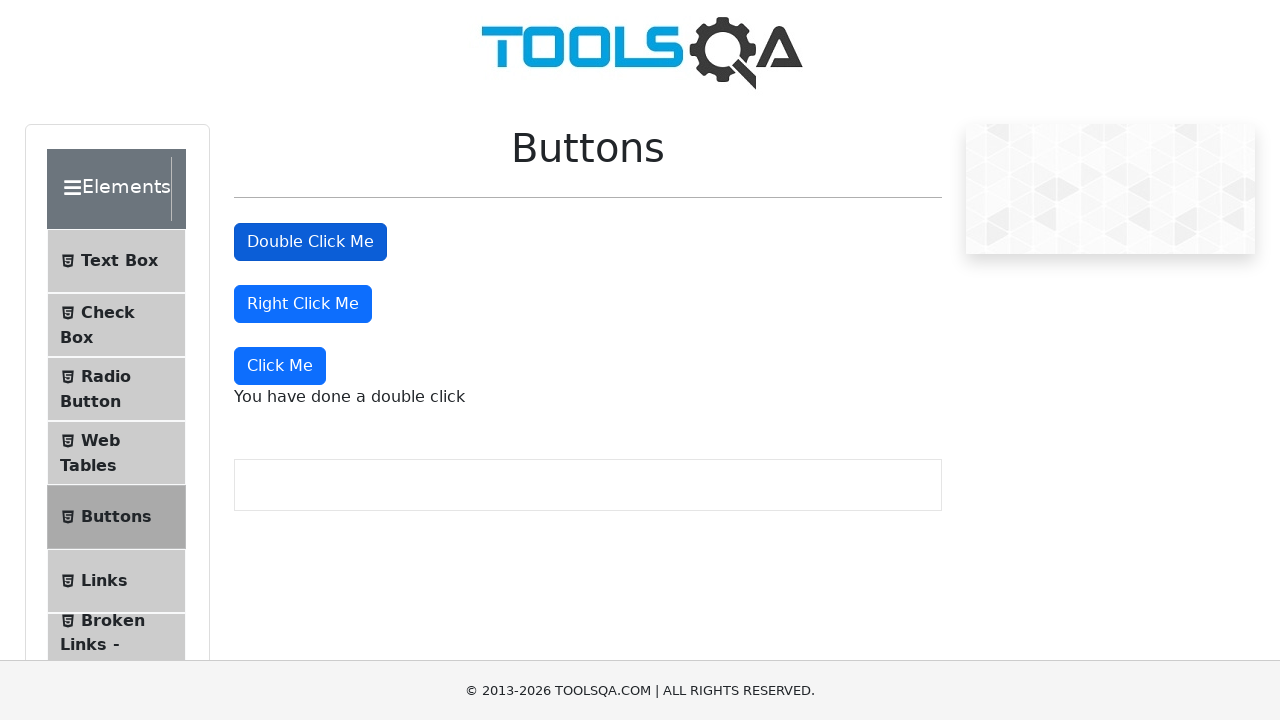

Right clicked the right-click button at (303, 304) on button#rightClickBtn
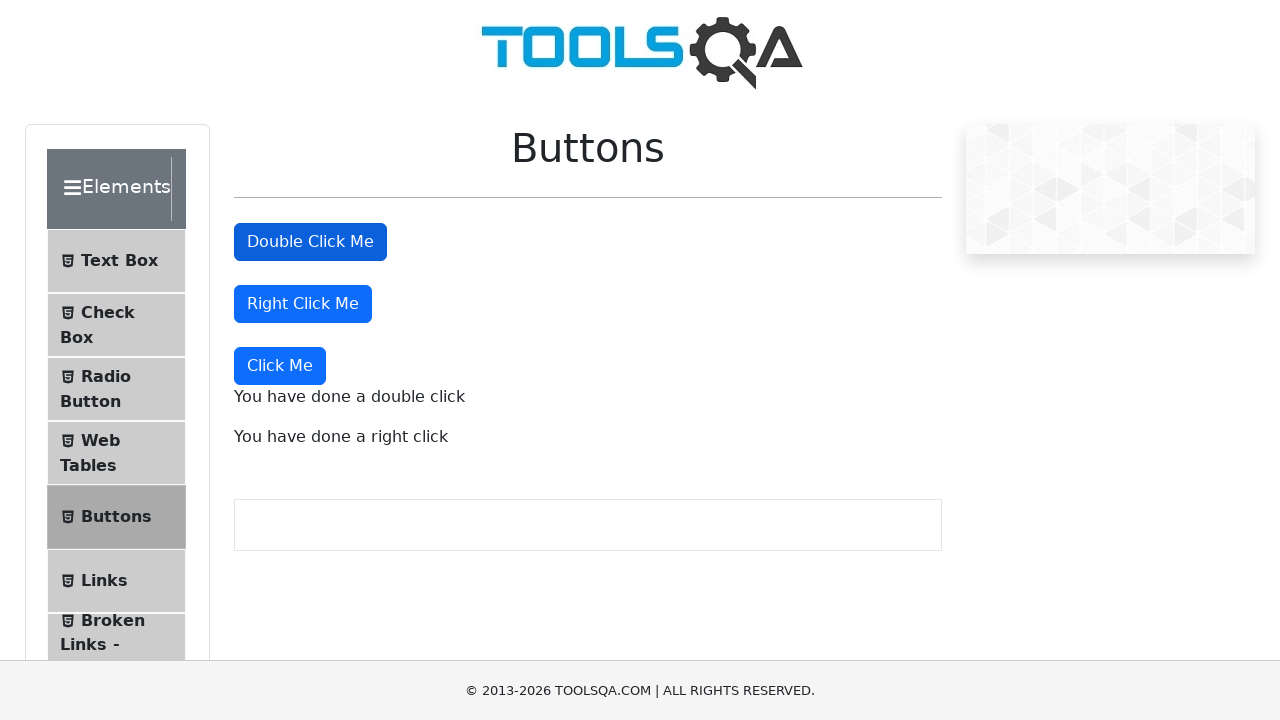

Single clicked the 'Click Me' button at (280, 366) on xpath=//button[text()='Click Me']
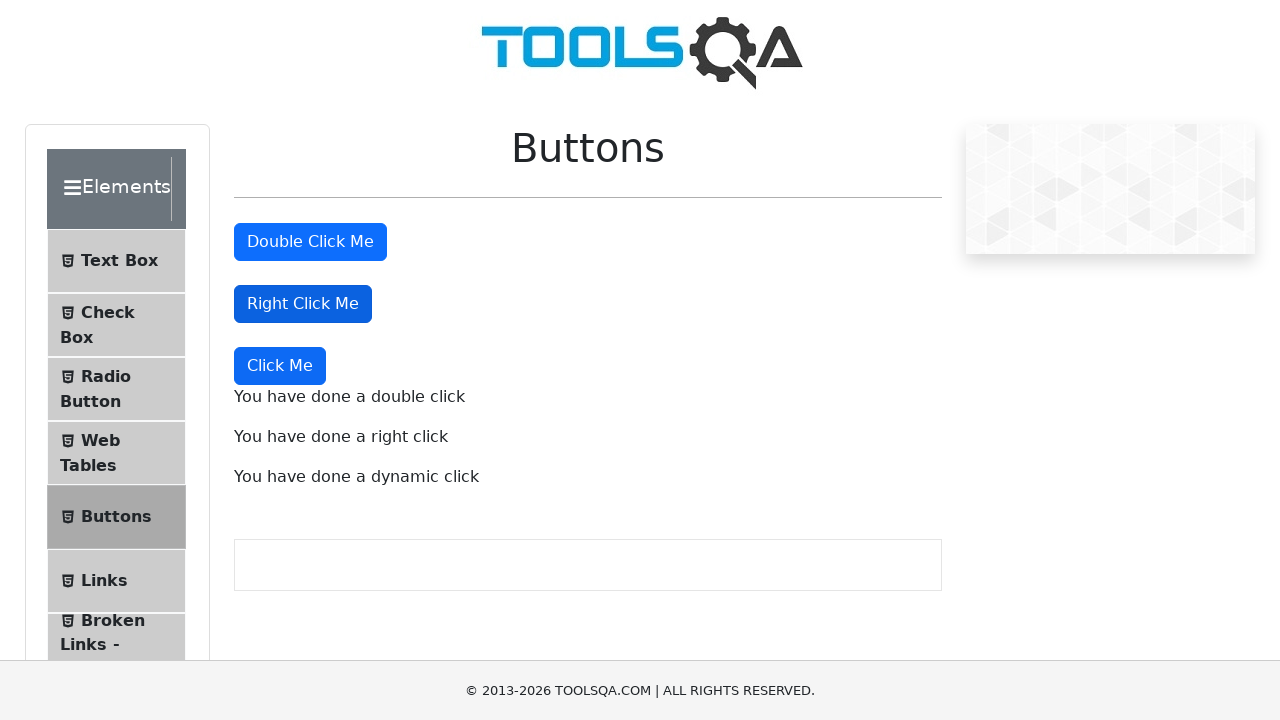

Double click message appeared
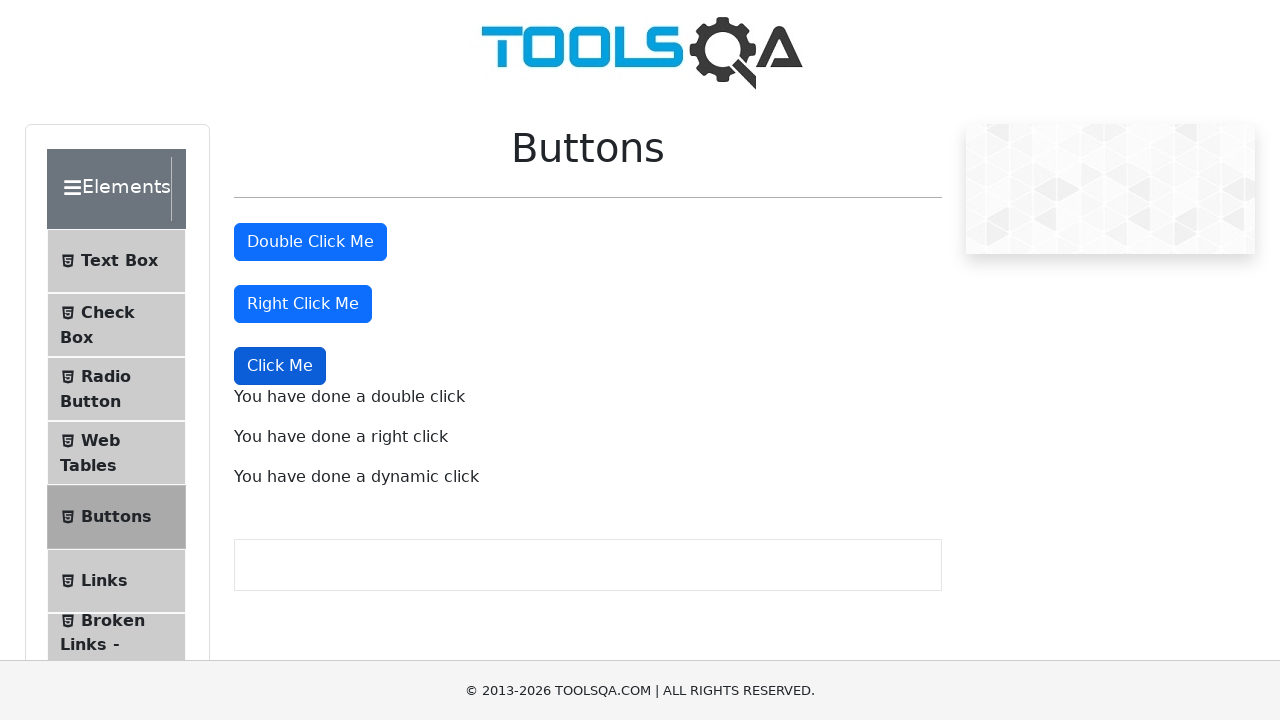

Right click message appeared
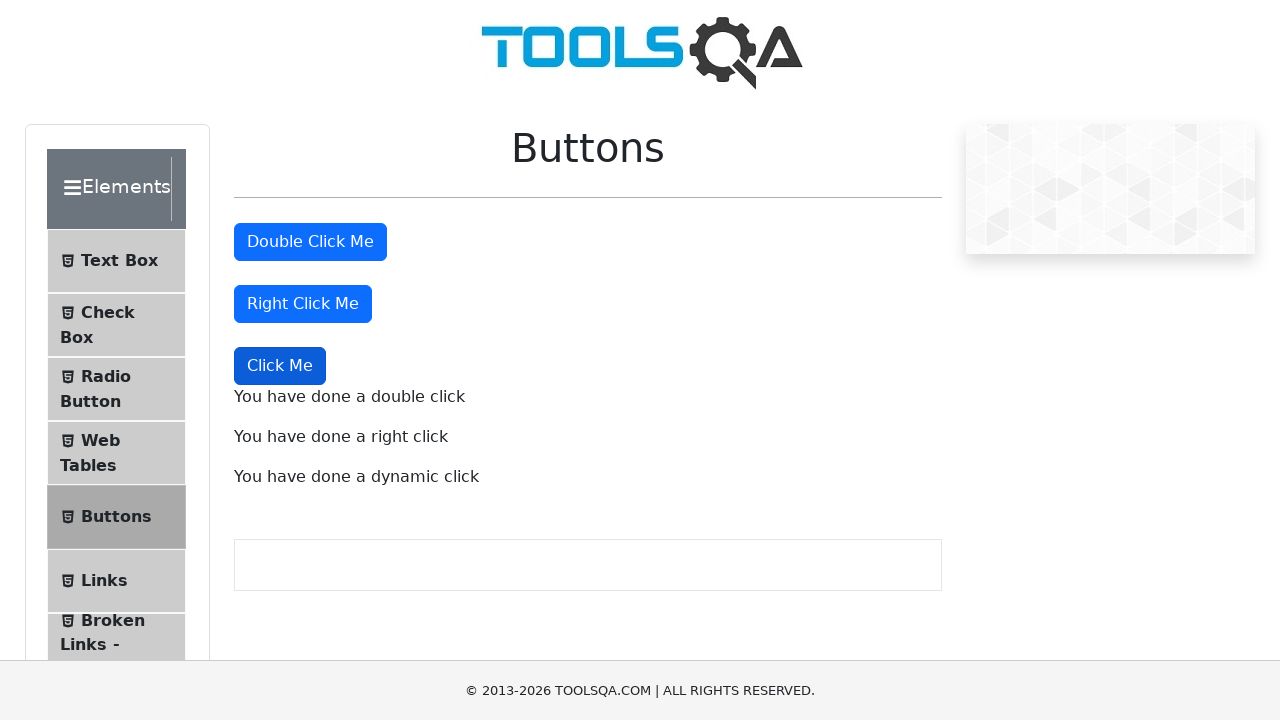

Single click message appeared
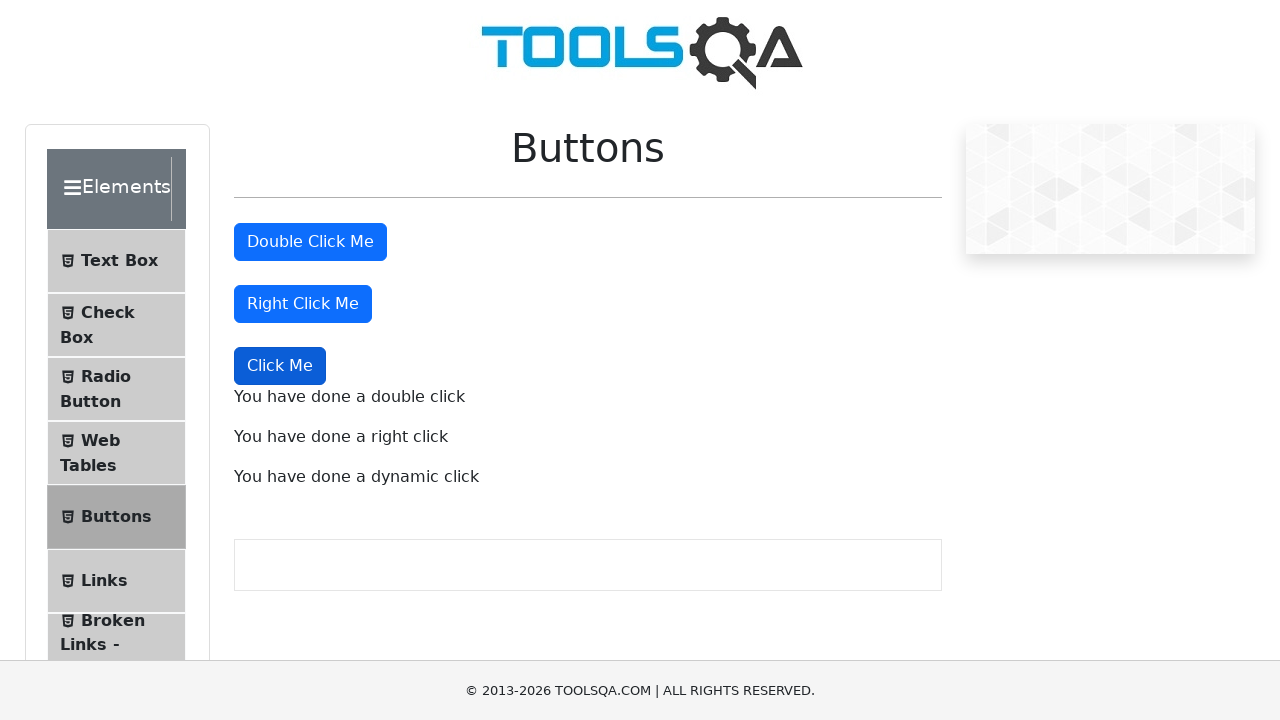

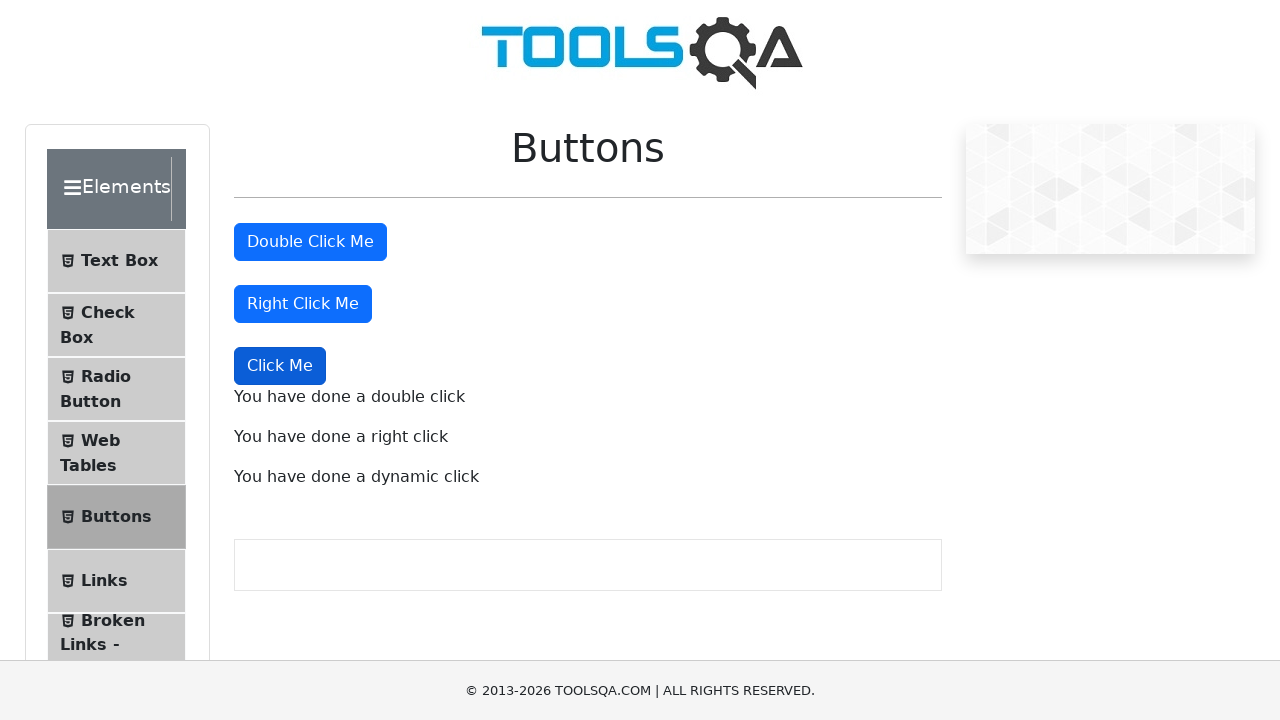